Tests that clicking an unselected radio button selects it

Starting URL: https://www.selenium.dev/selenium/web/web-form.html

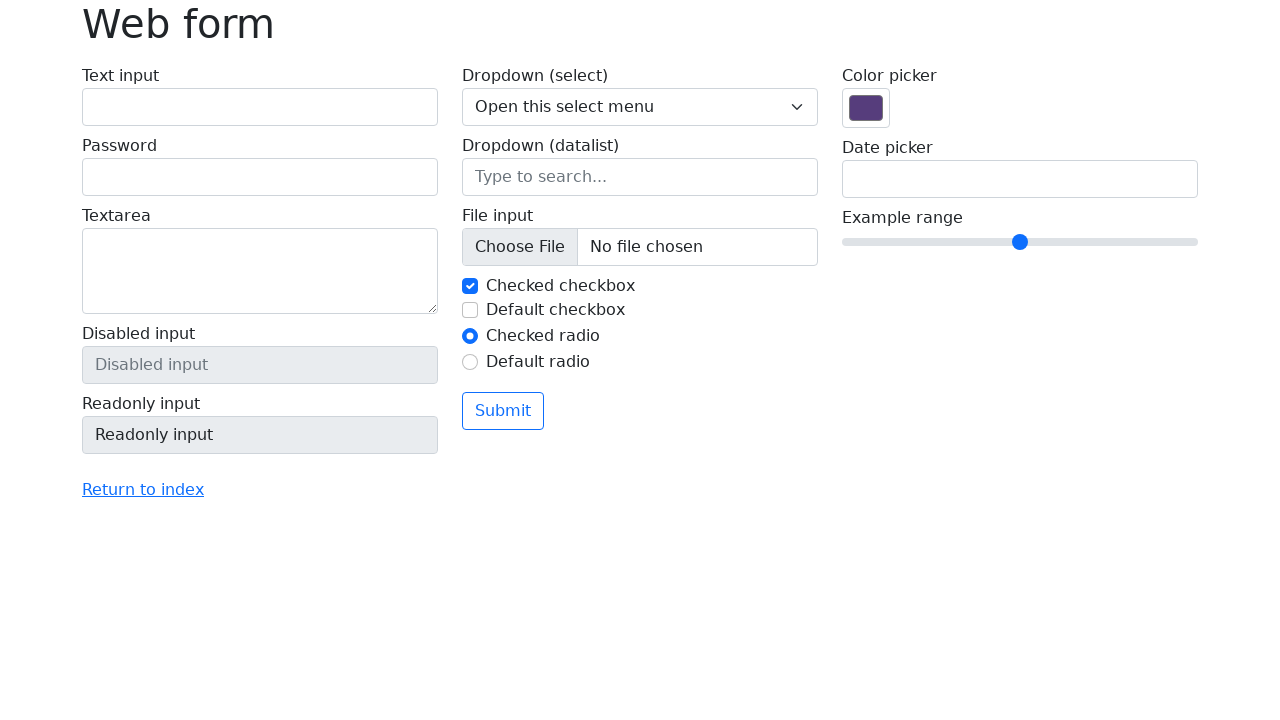

Navigated to web form page
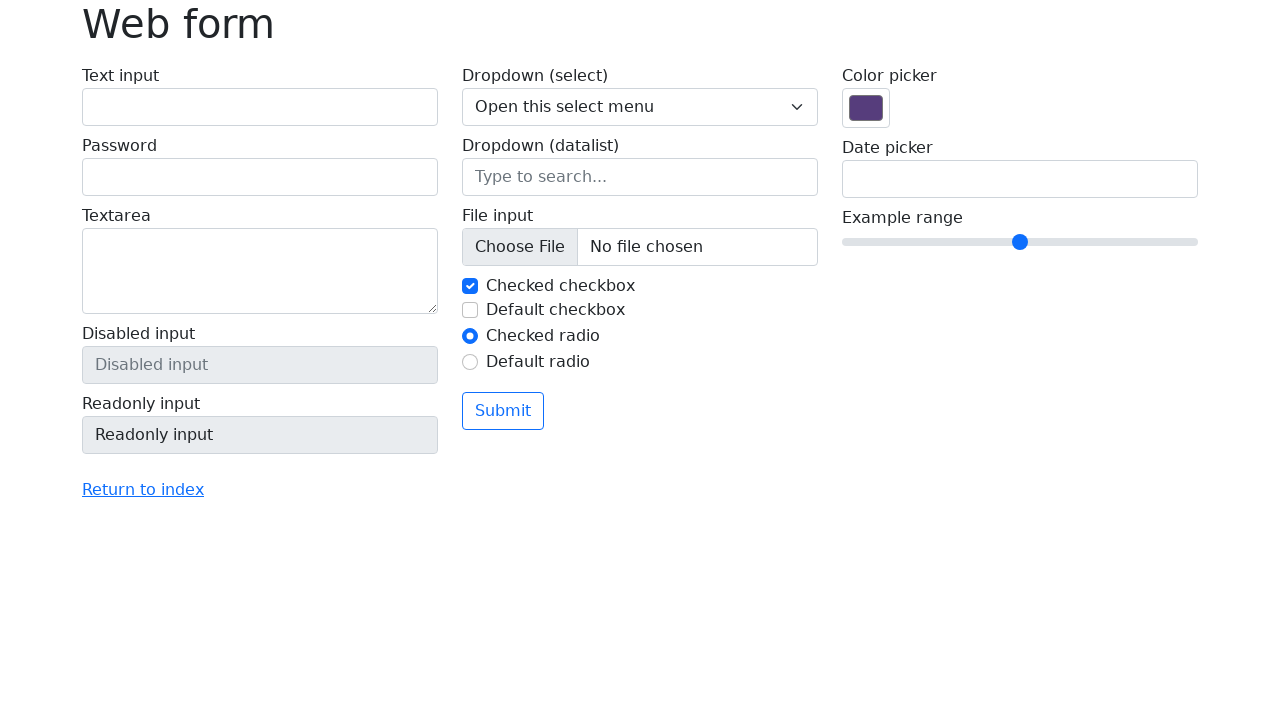

Clicked unselected radio button to select it at (470, 362) on #my-radio-2
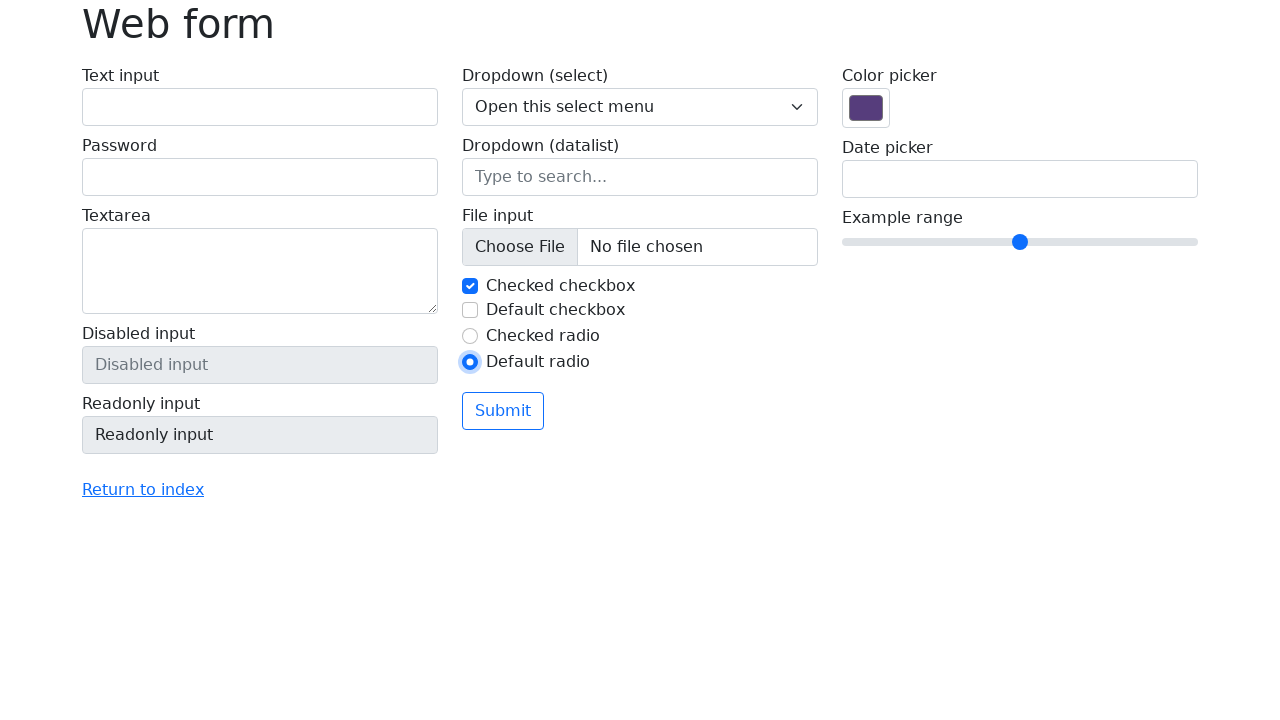

Verified that radio button is now selected
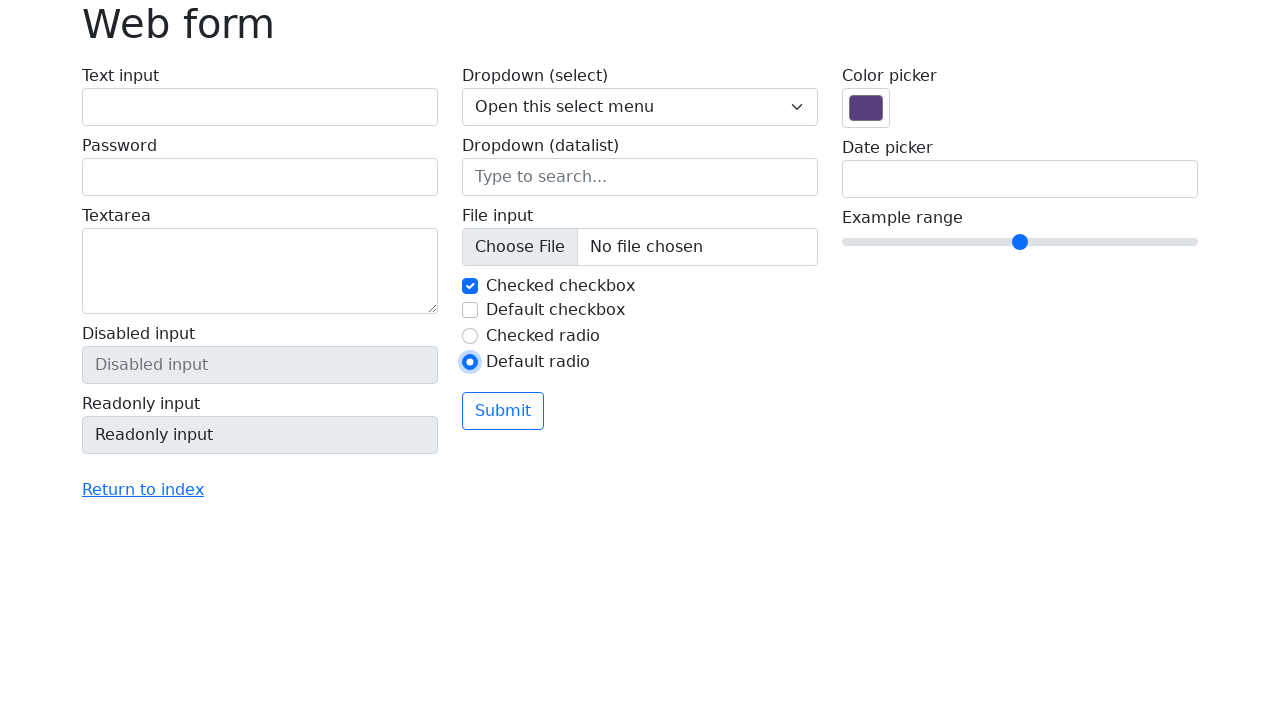

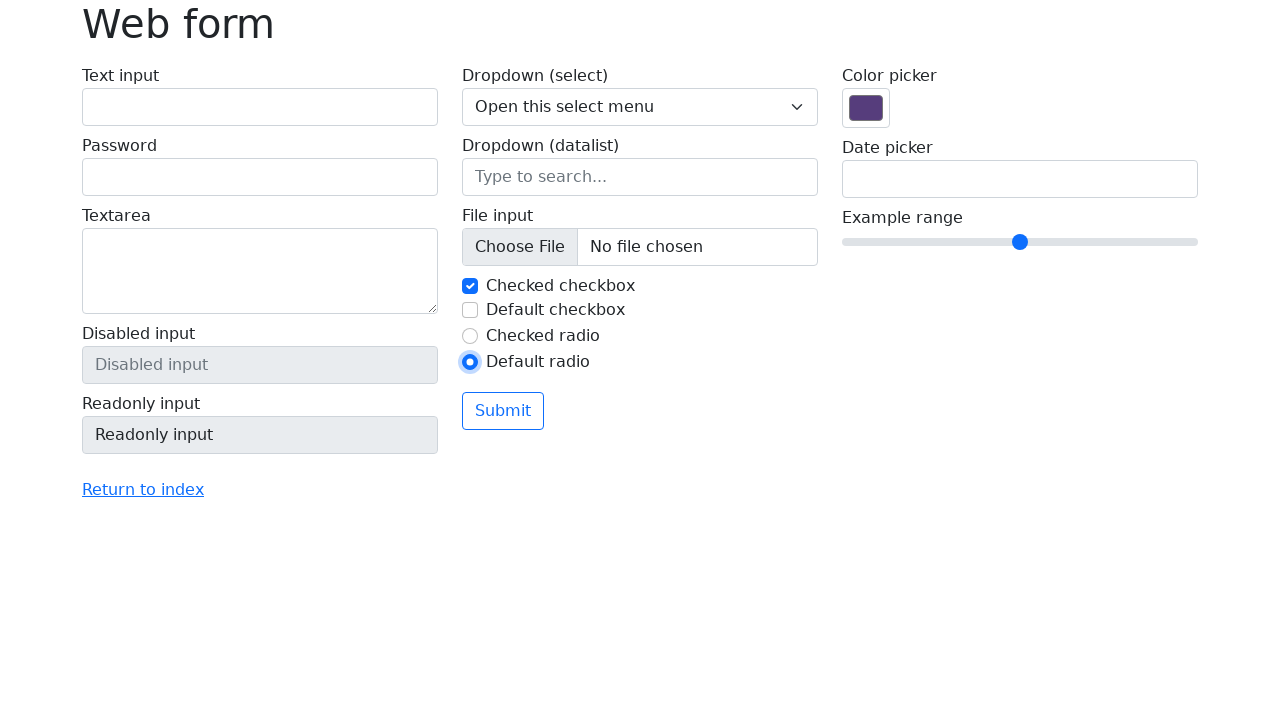